Tests drag and drop functionality by dragging an element to a drop target and verifying the text changes to "Dropped!"

Starting URL: https://crossbrowsertesting.github.io/drag-and-drop.html

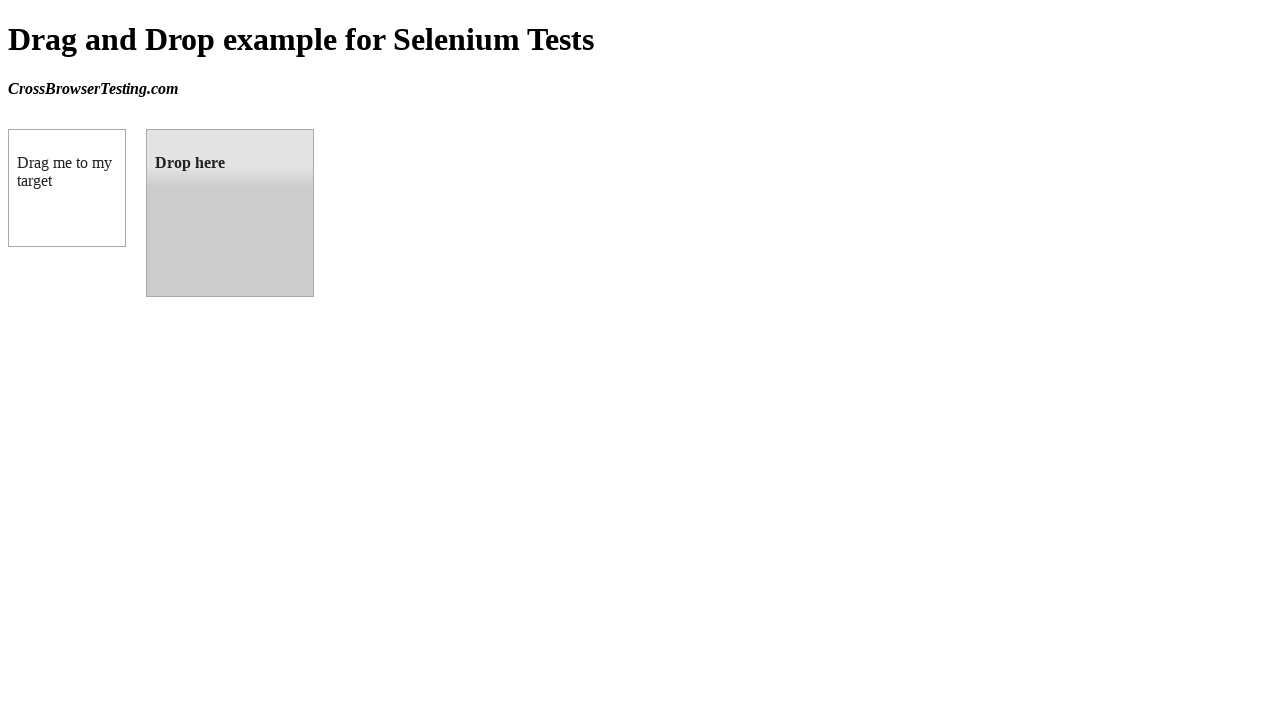

Located draggable element with id 'draggable'
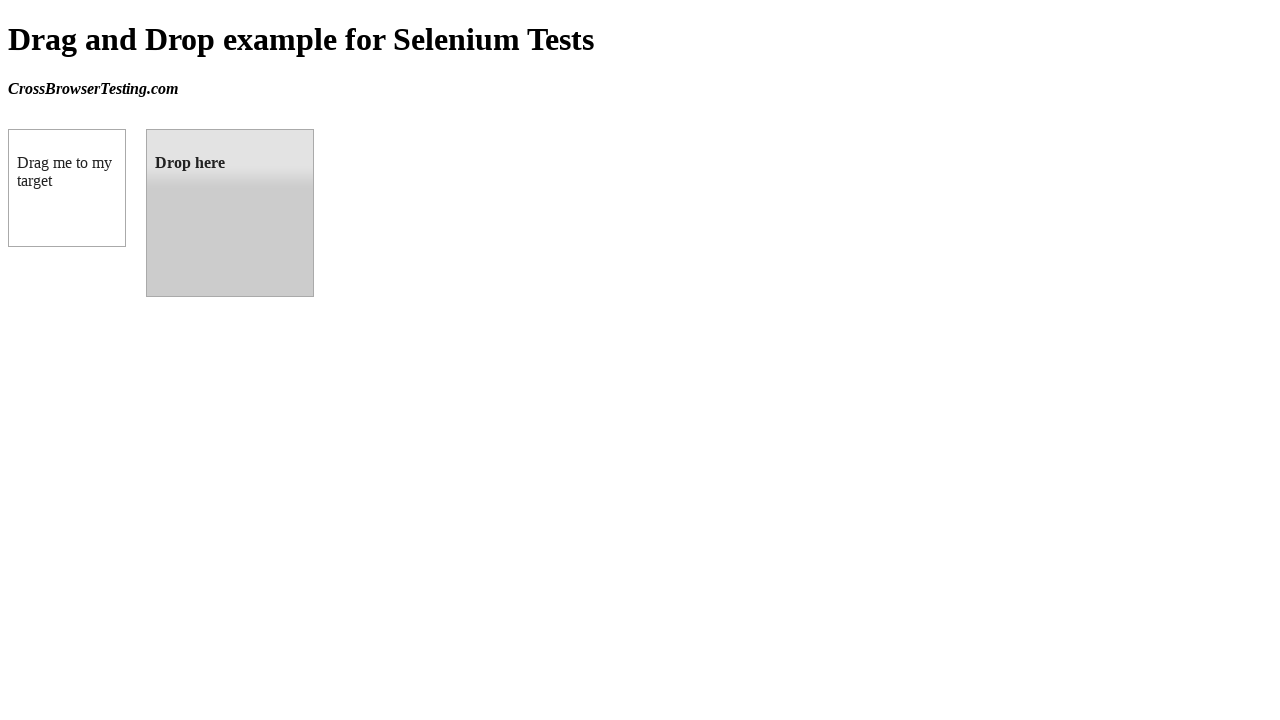

Located droppable element with id 'droppable'
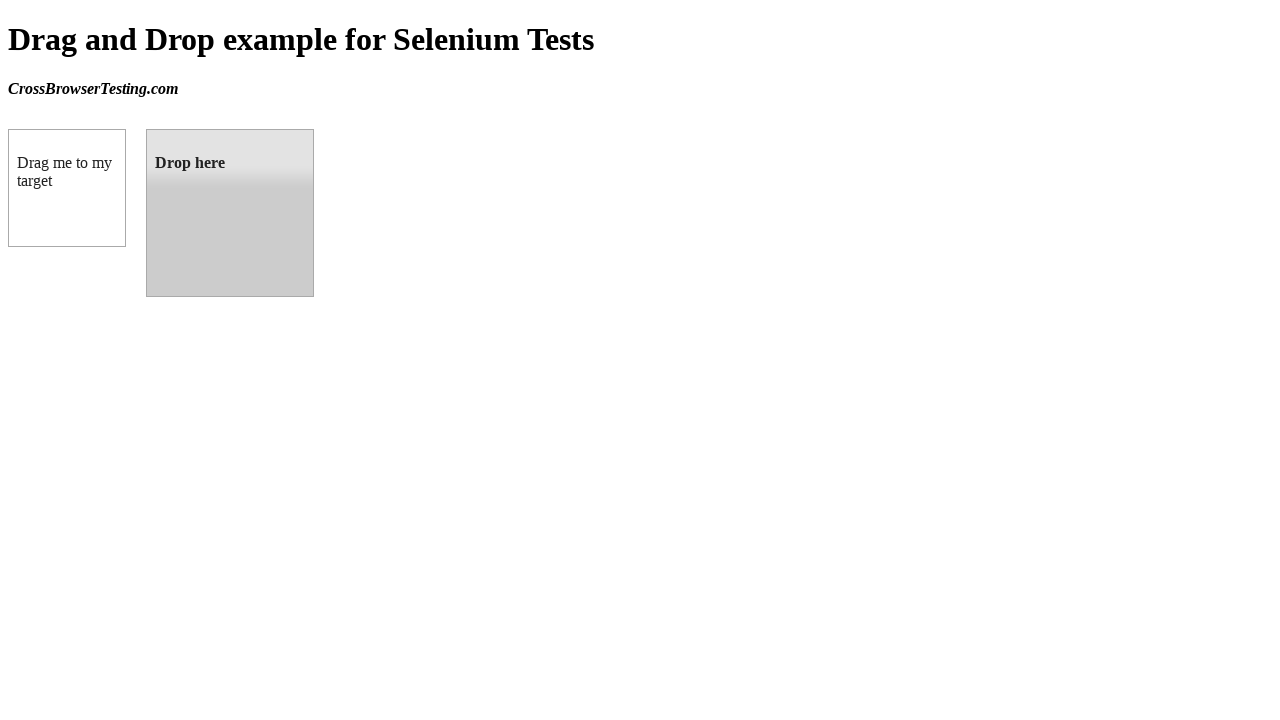

Dragged element to drop target at (230, 213)
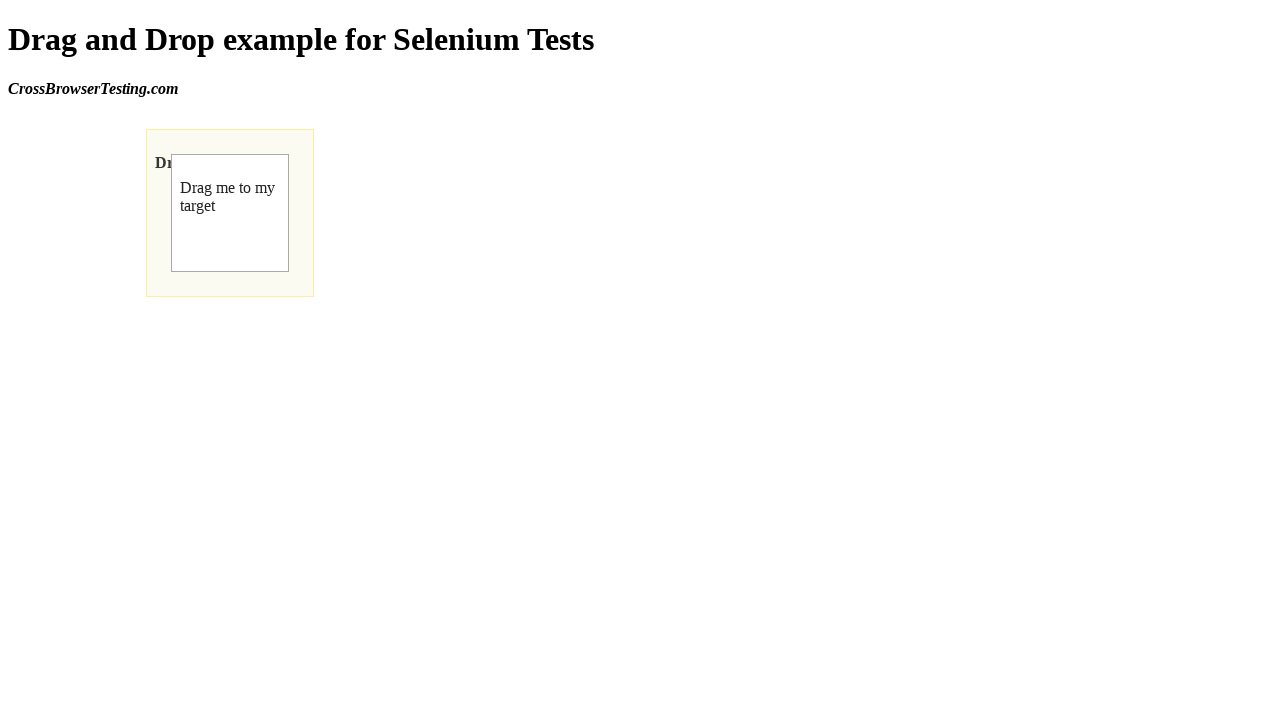

Verified drop target text changed to 'Dropped!'
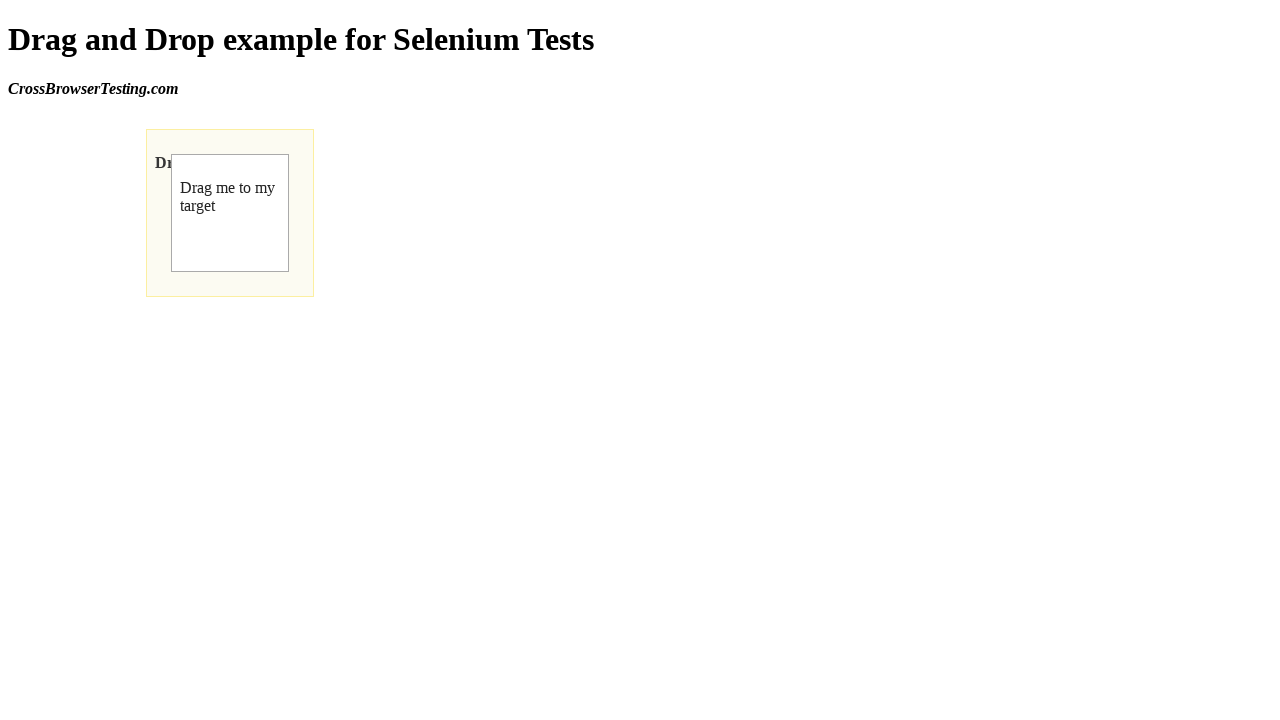

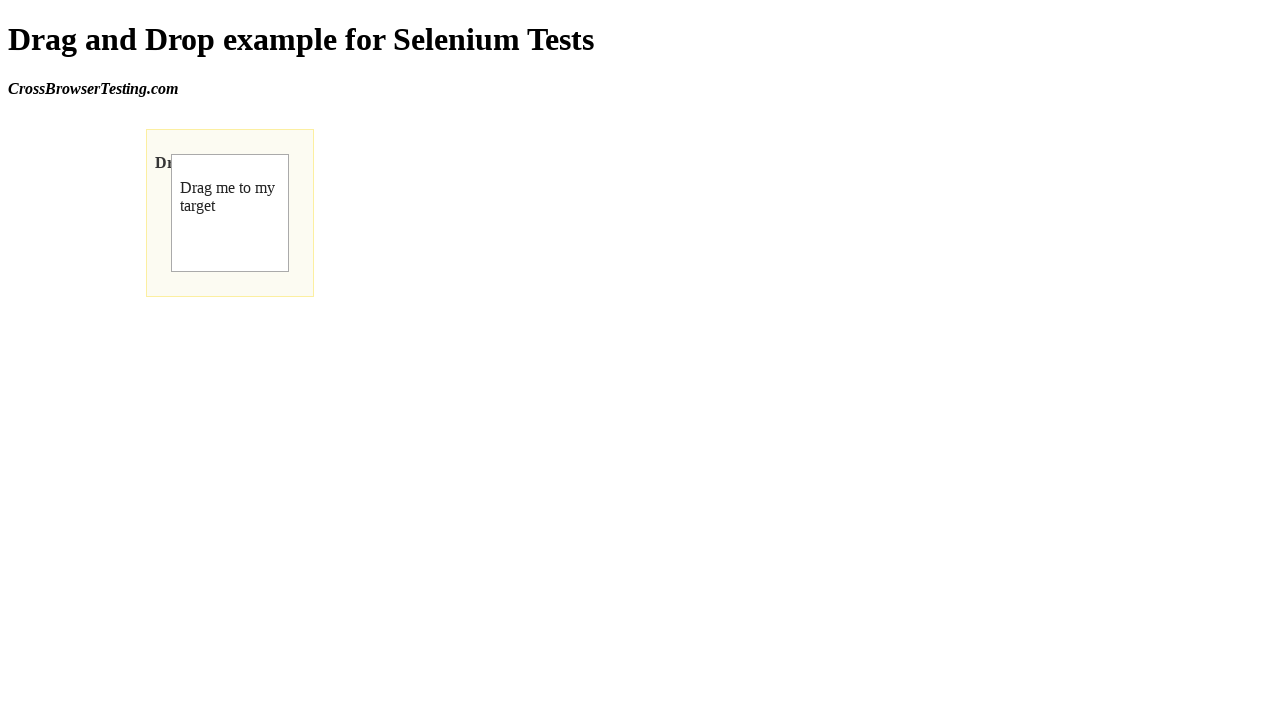